Tests clicking the third checkbox and verifying it becomes selected

Starting URL: https://rahulshettyacademy.com/AutomationPractice/

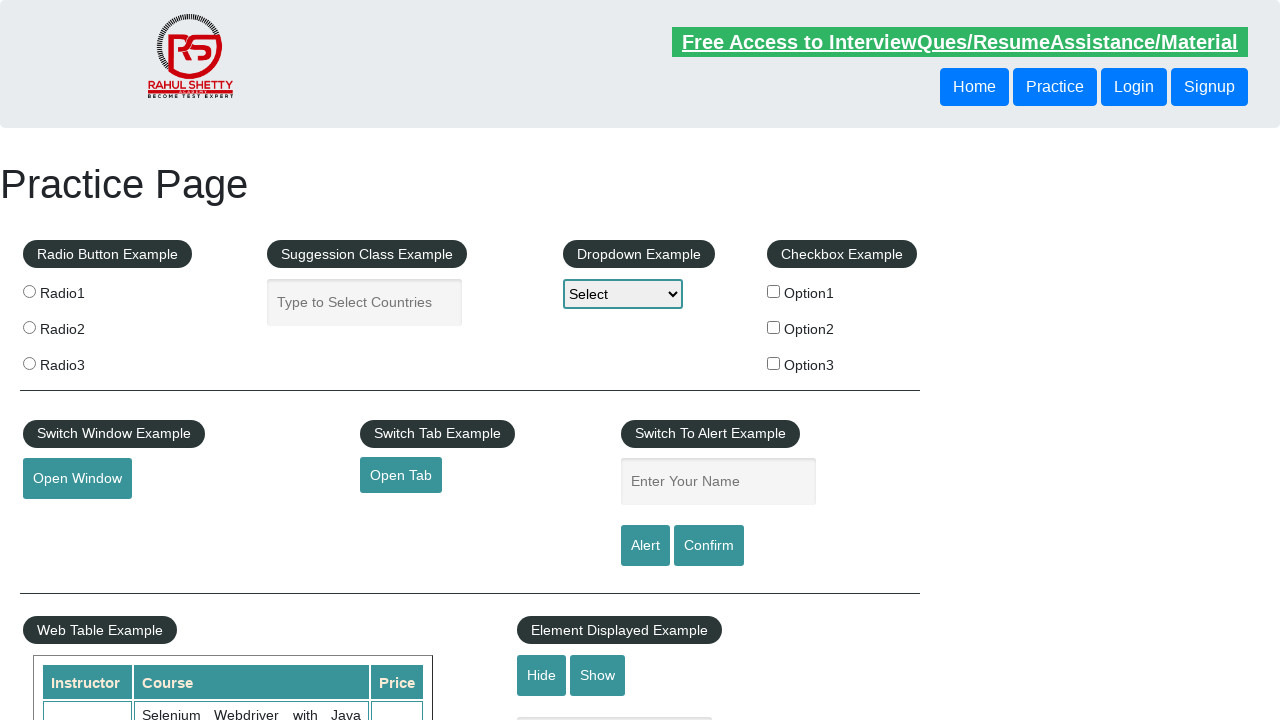

Navigated to AutomationPractice page
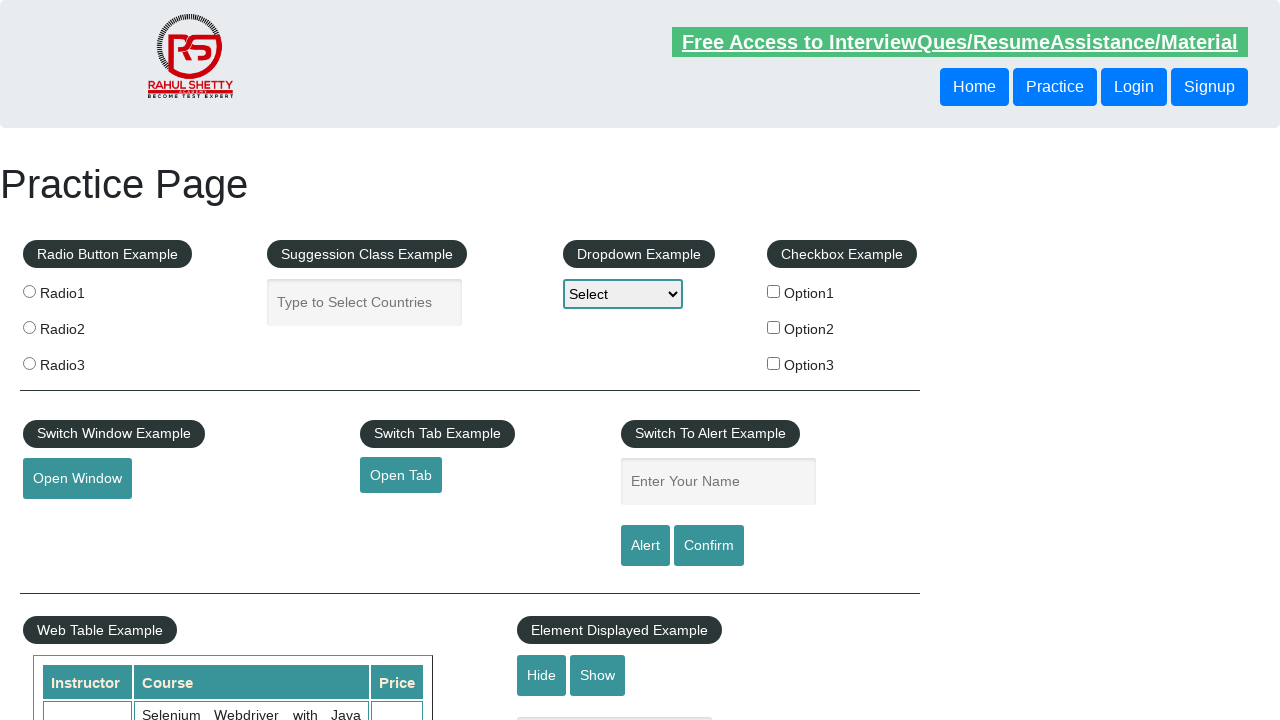

Clicked the third checkbox at (774, 363) on input#checkBoxOption3[value='option3']
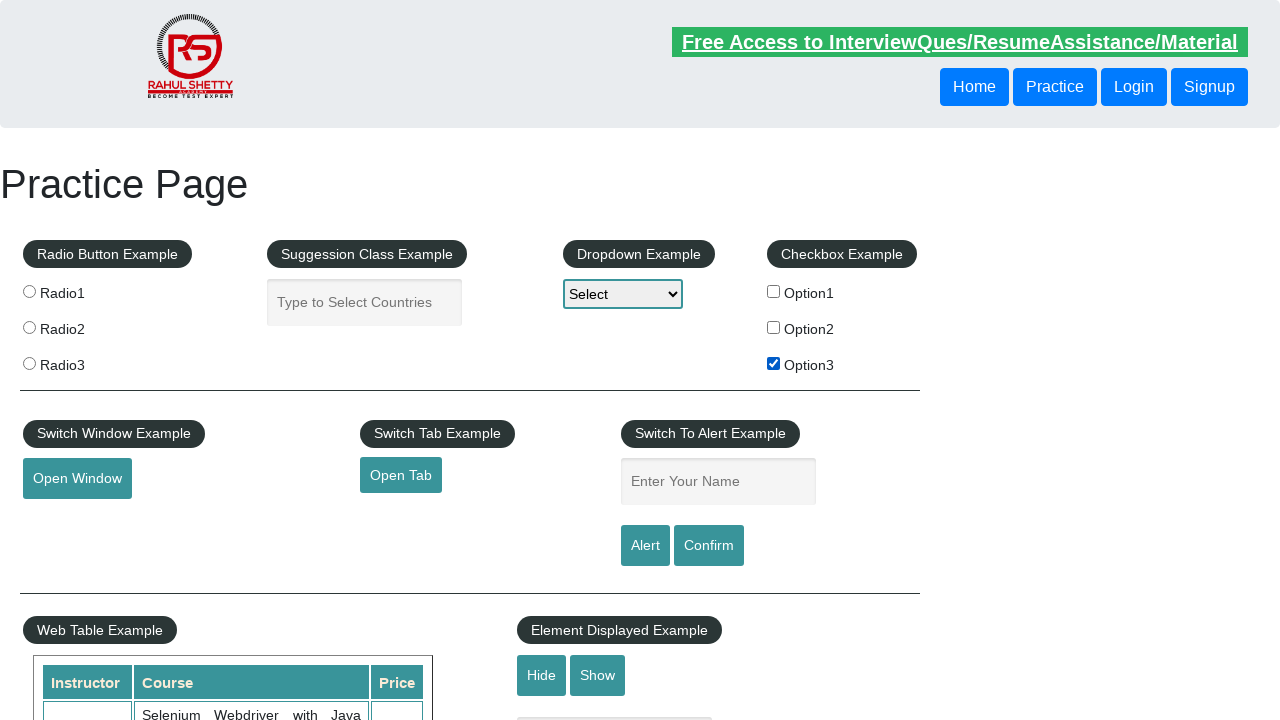

Verified the third checkbox is selected
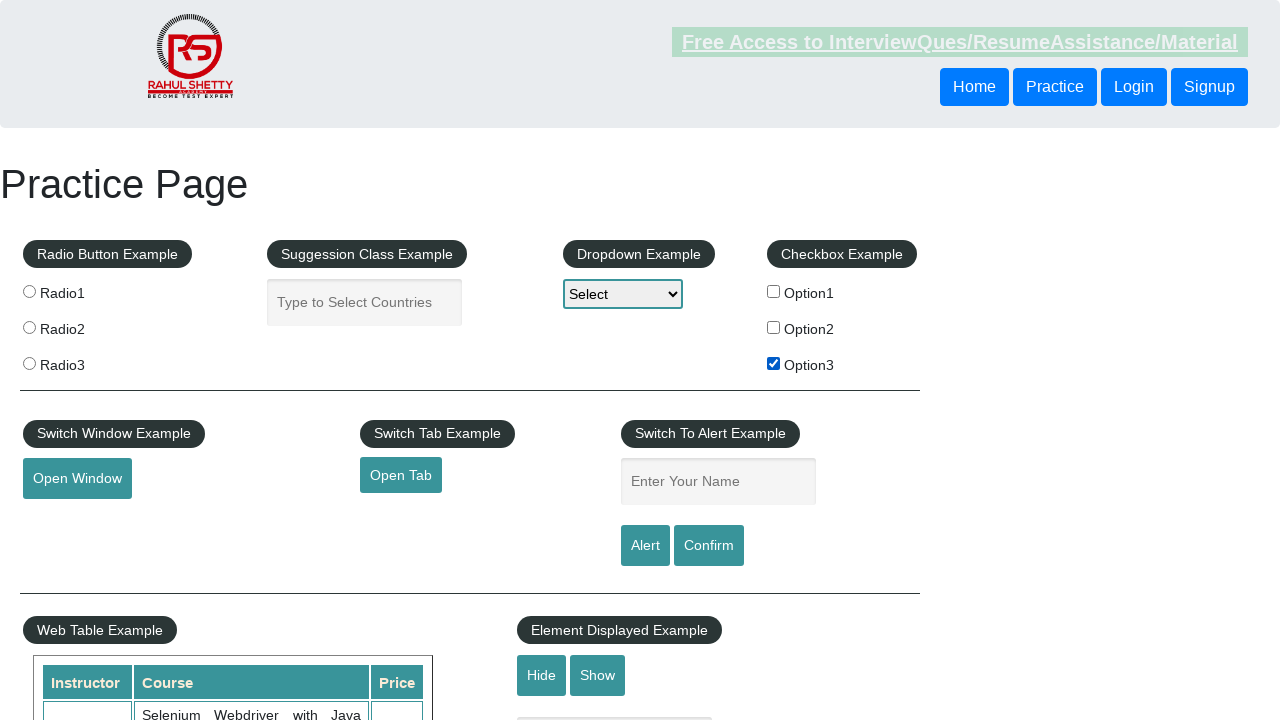

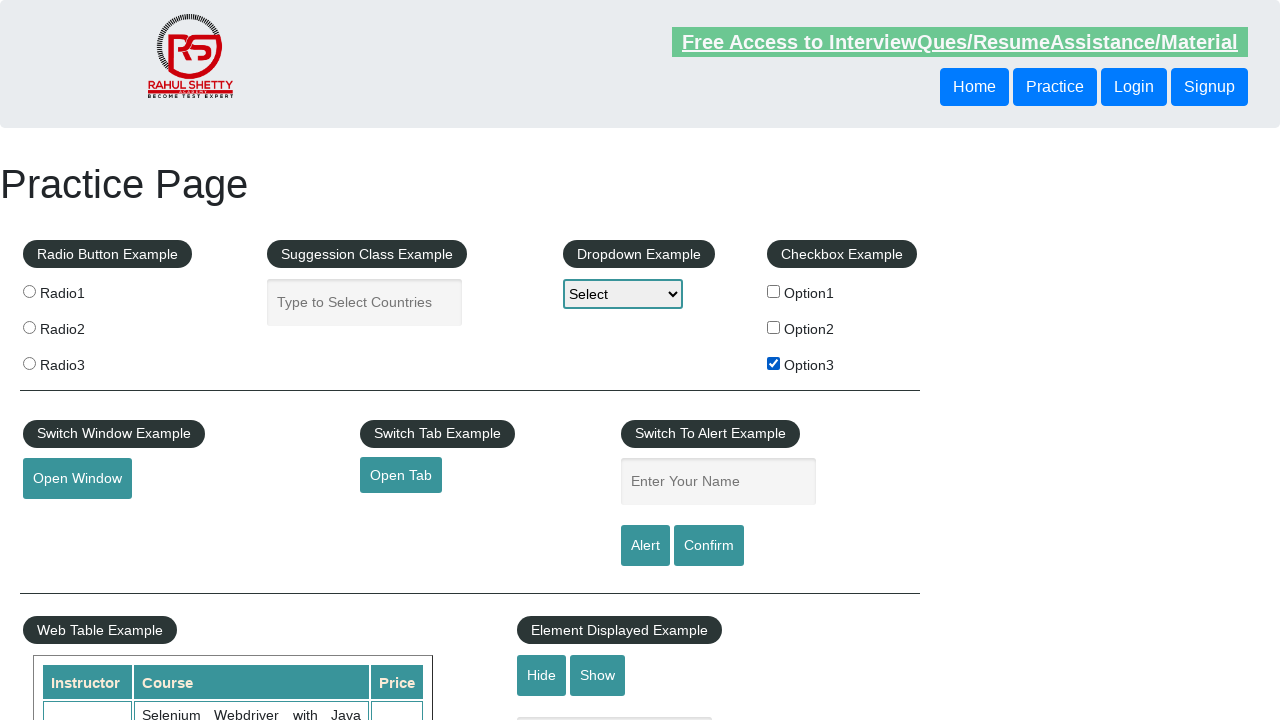